Tests date picker functionality by opening the date picker, navigating to a specific month and year (May 2026), and selecting a specific date (19th)

Starting URL: https://testautomationpractice.blogspot.com/

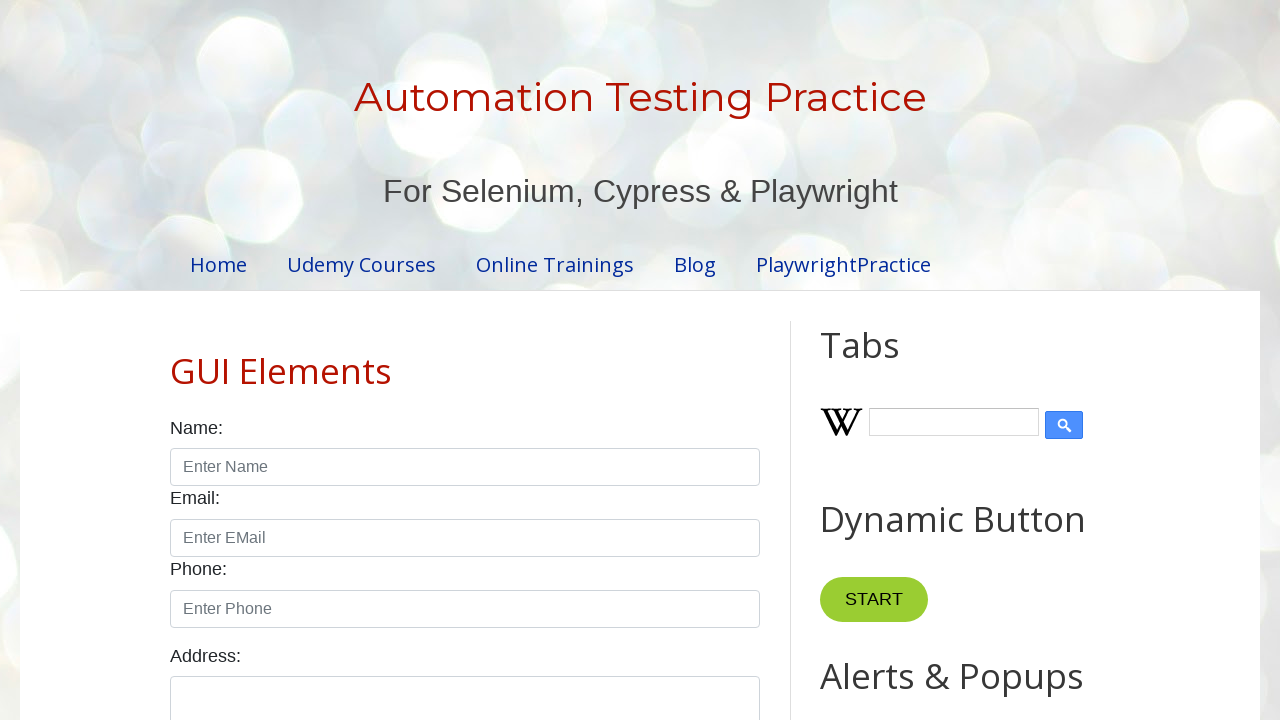

Clicked on date picker to open it at (515, 360) on #datepicker
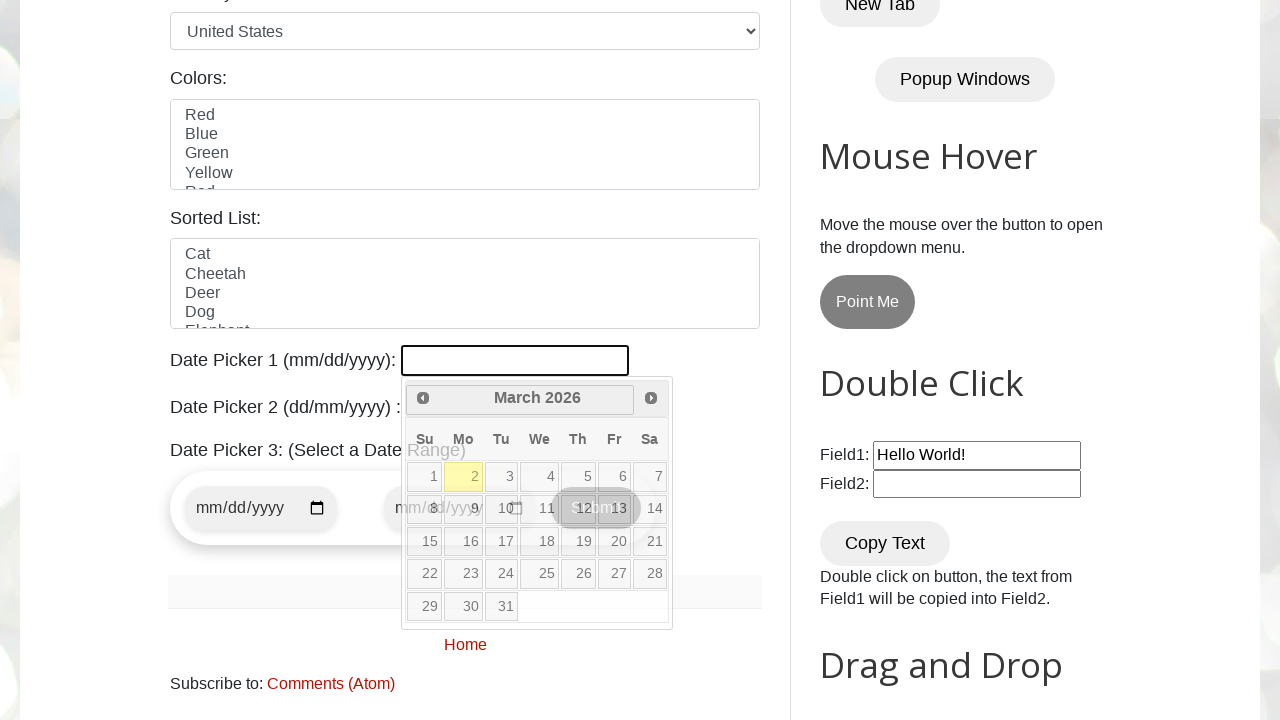

Retrieved current year from date picker
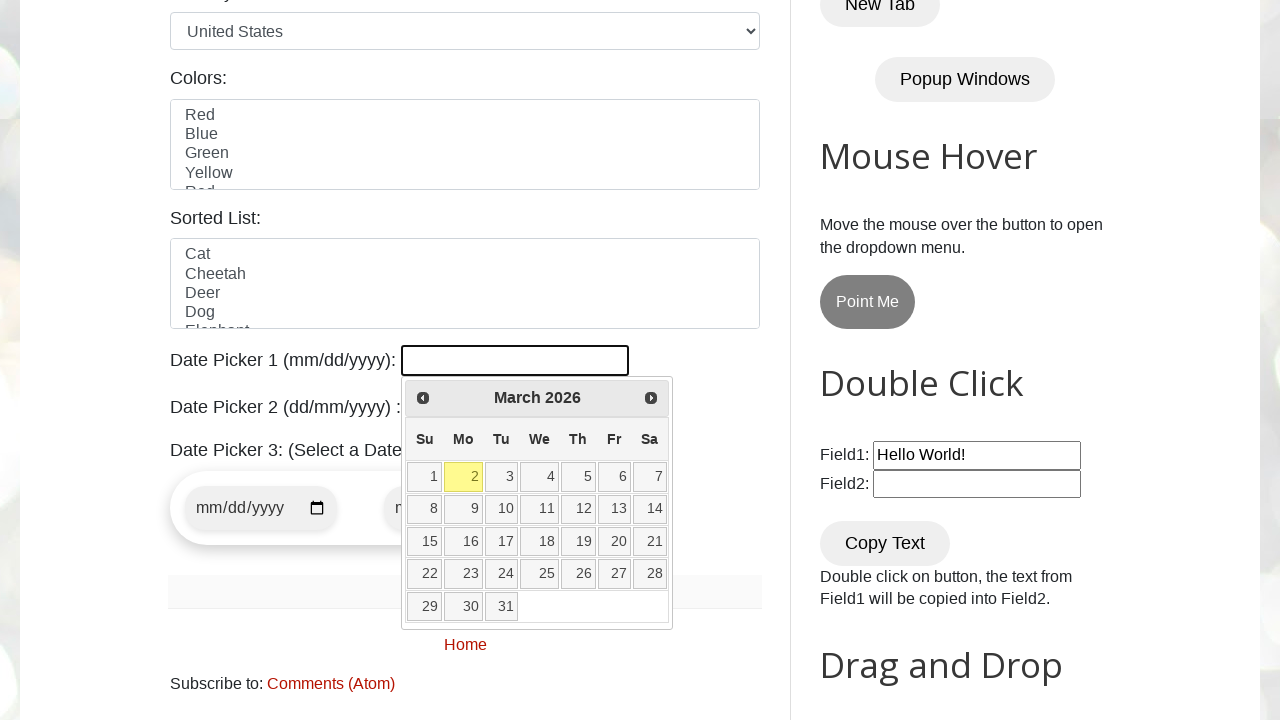

Retrieved current month from date picker
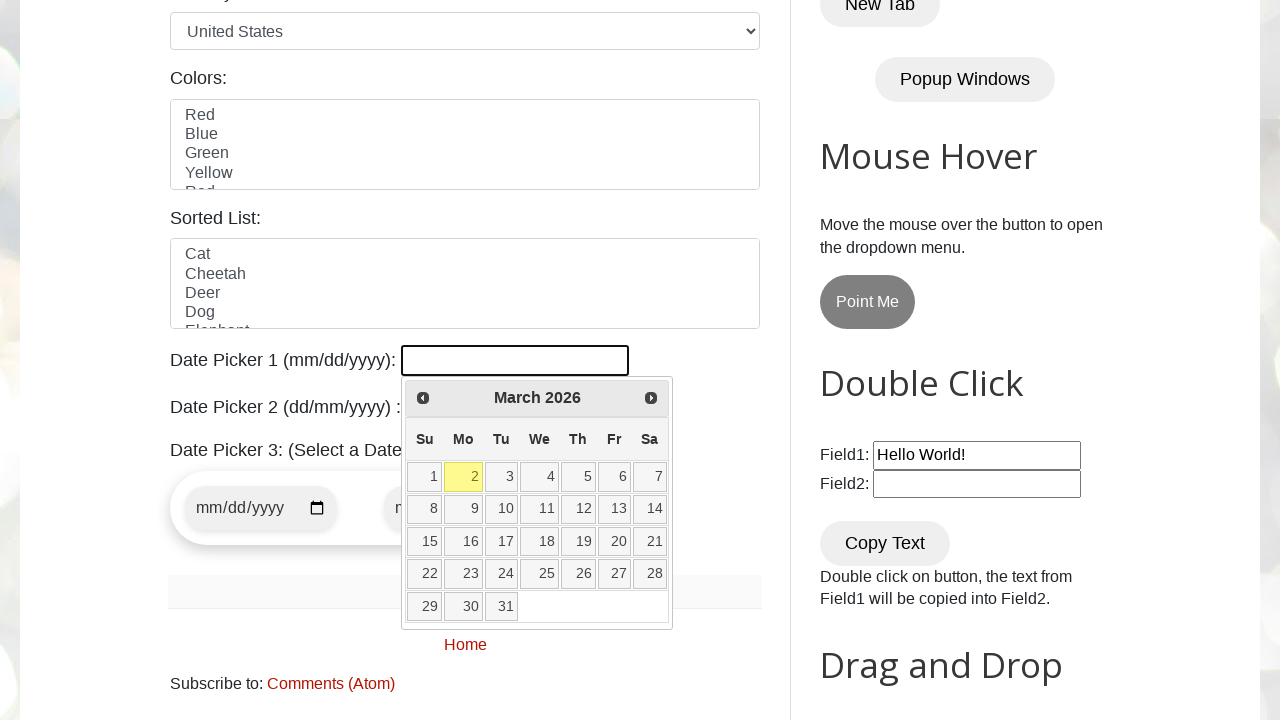

Clicked next button to advance to the next month at (651, 398) on [title='Next']
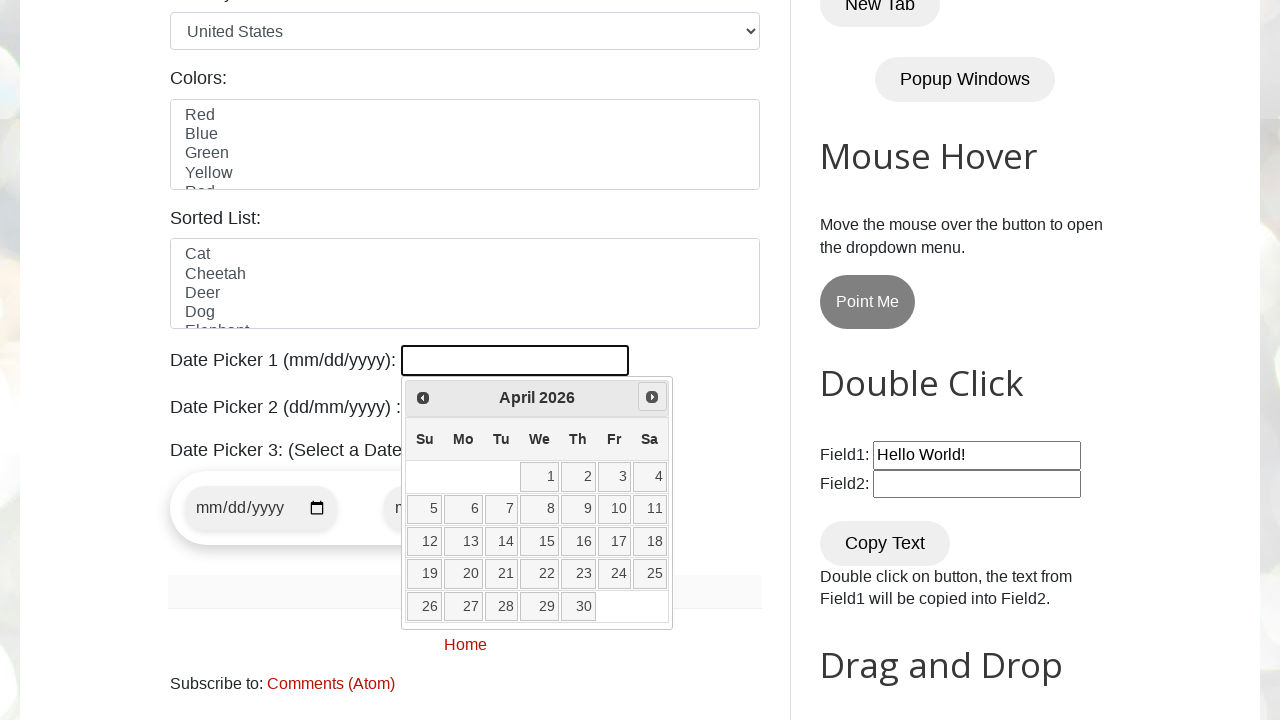

Retrieved current year from date picker
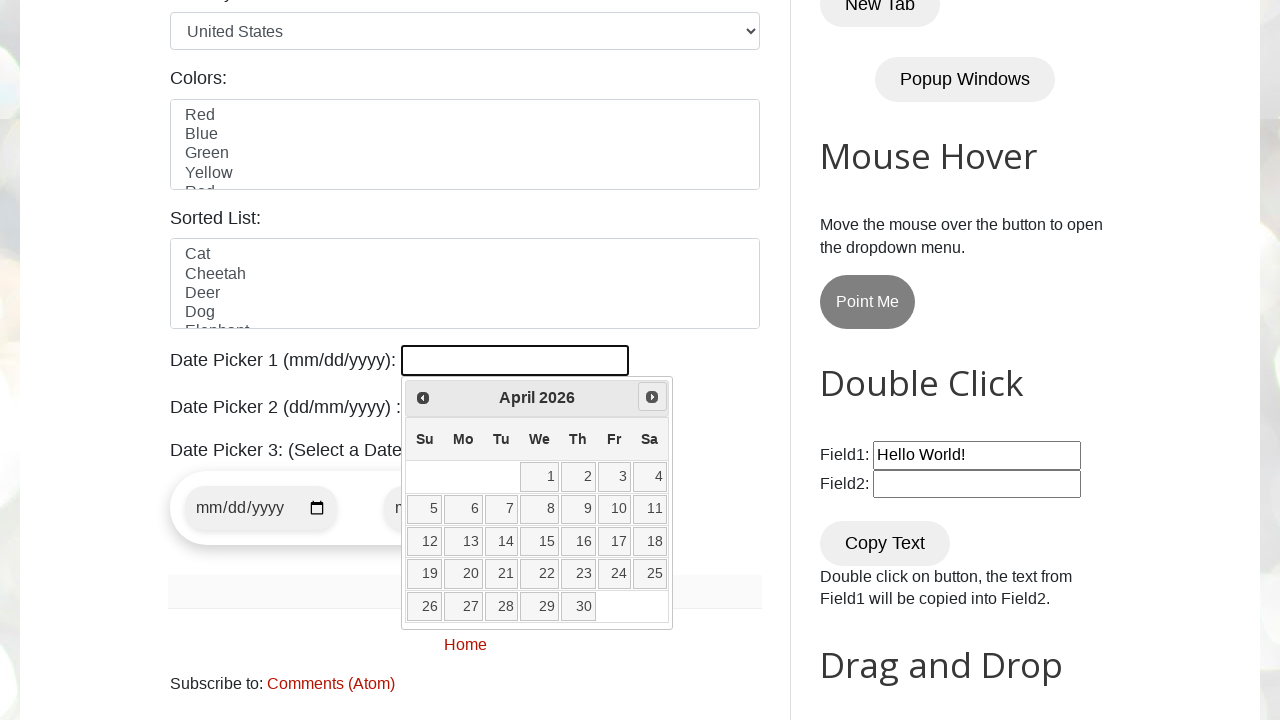

Retrieved current month from date picker
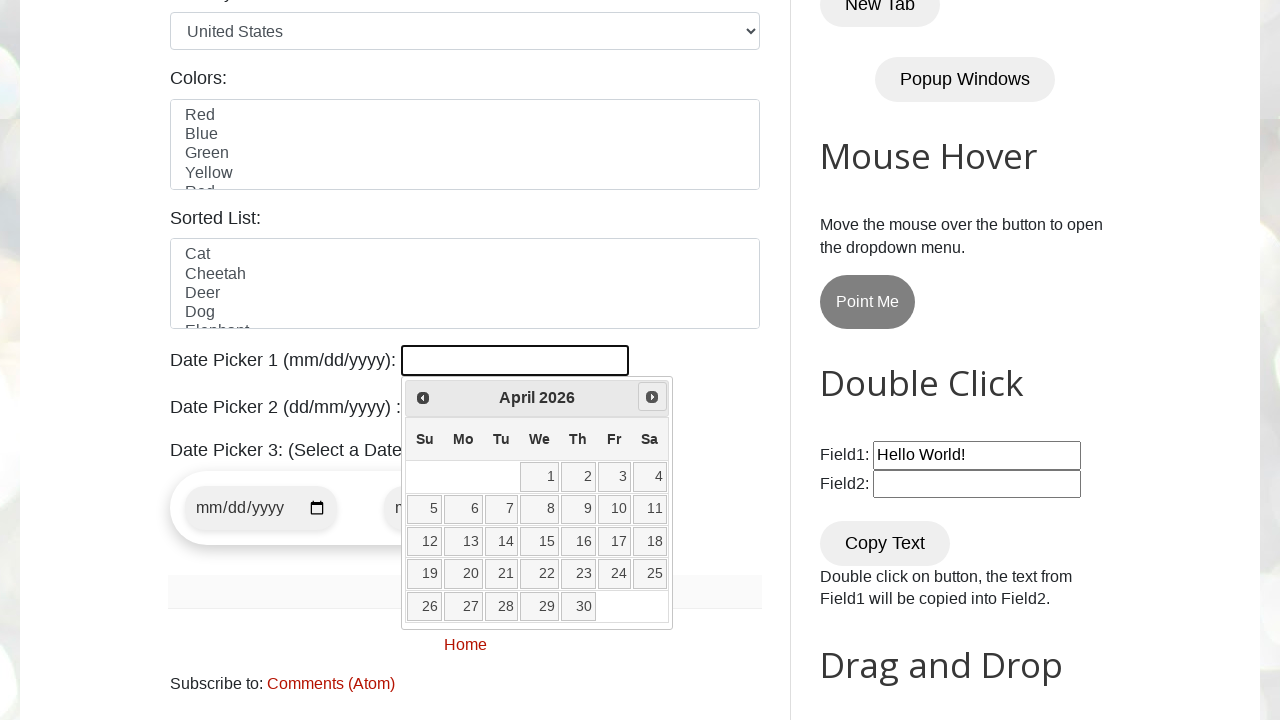

Clicked next button to advance to the next month at (652, 397) on [title='Next']
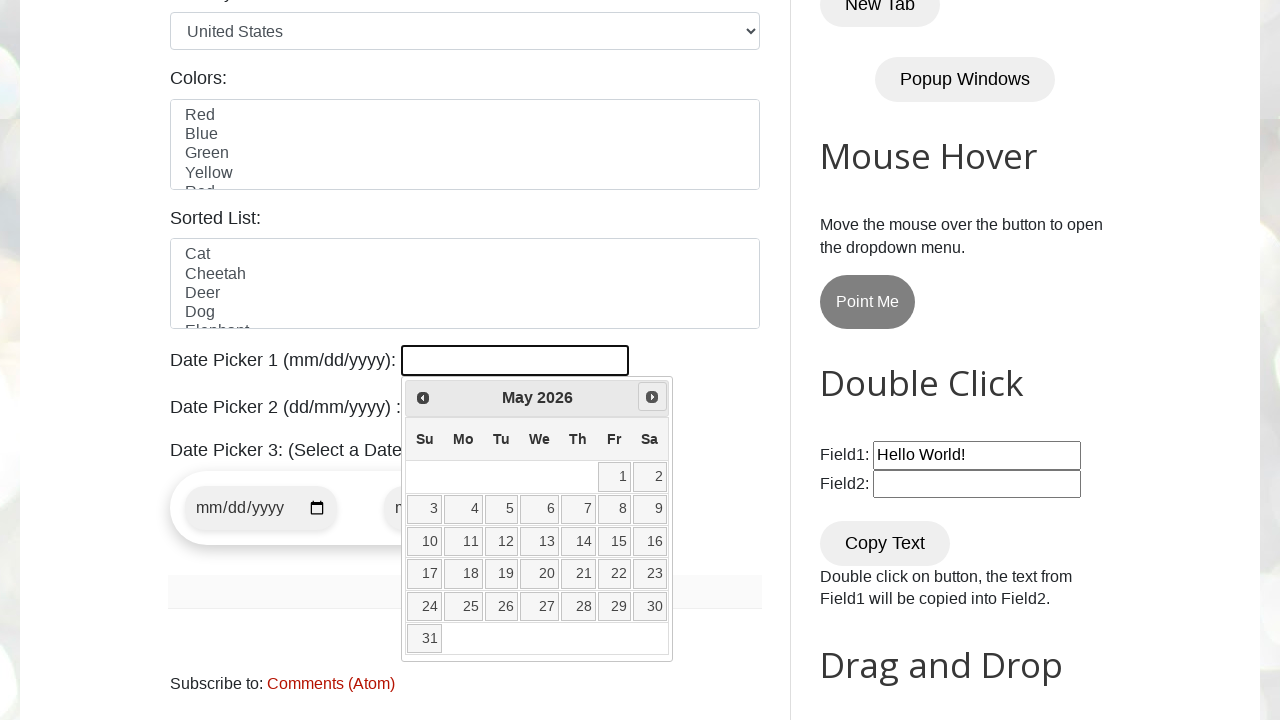

Retrieved current year from date picker
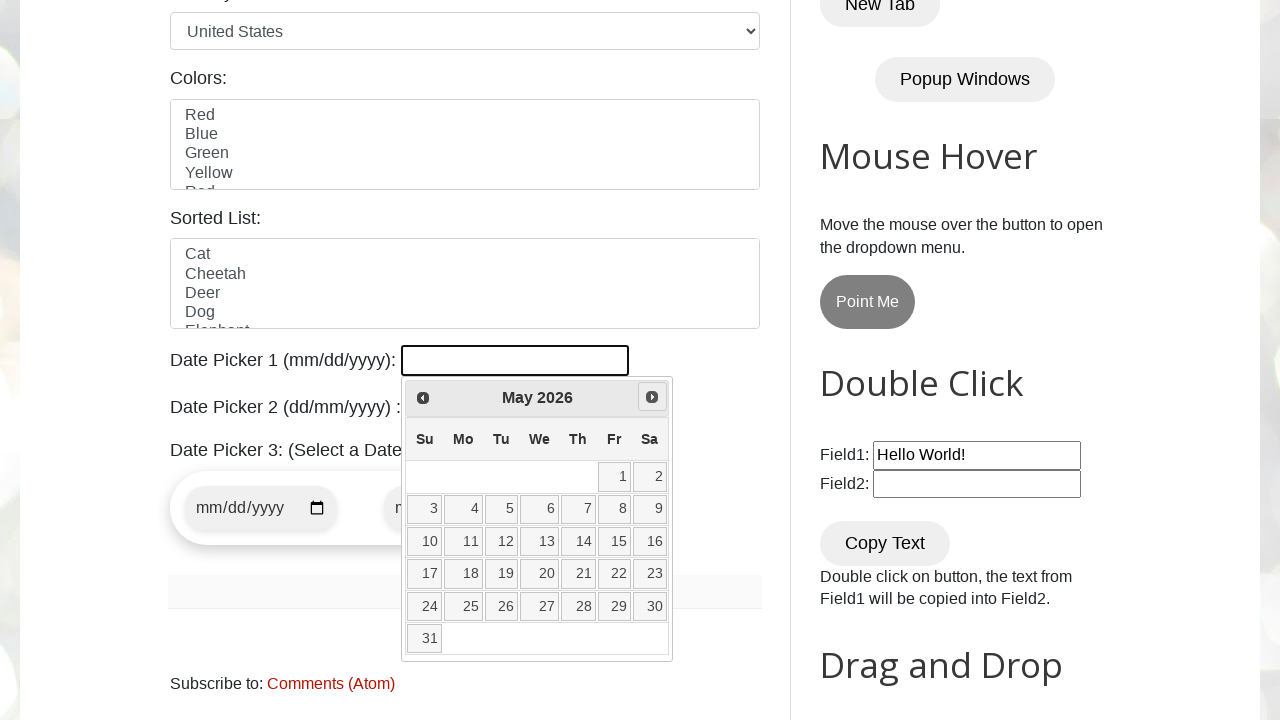

Retrieved current month from date picker
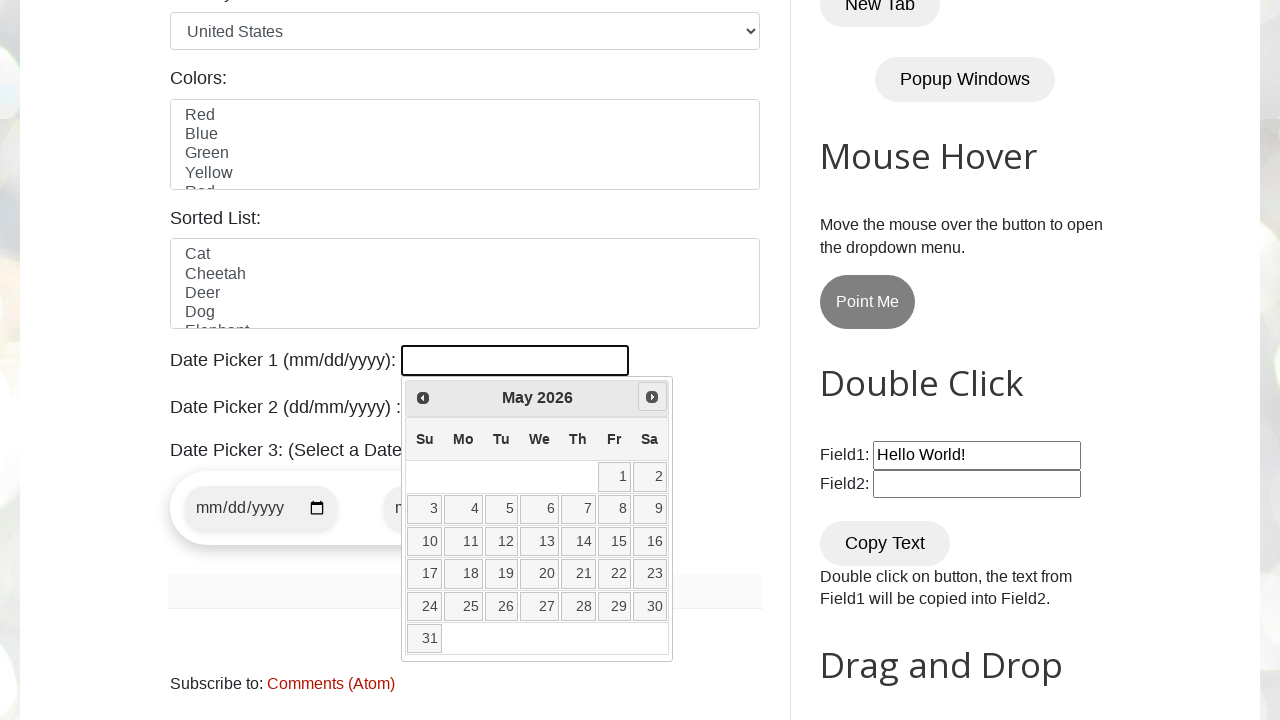

Clicked on date 19 to select it at (502, 574) on //a[@class='ui-state-default'][text()='19']
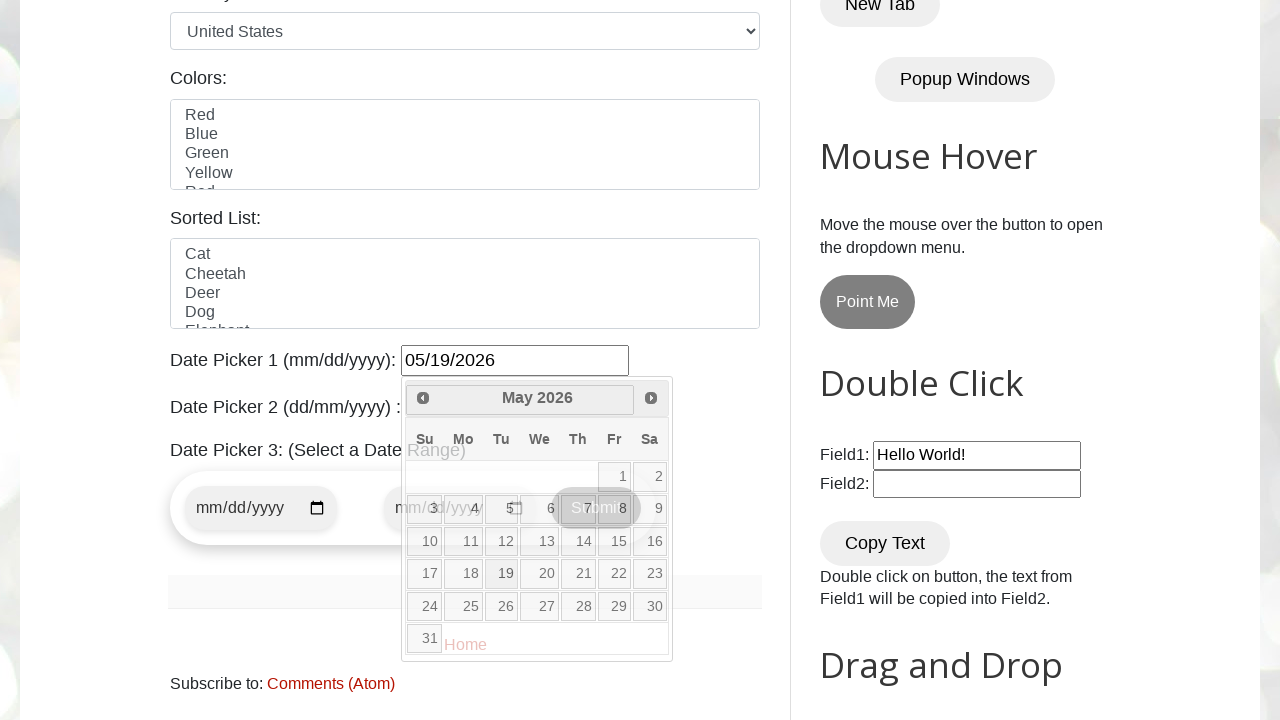

Confirmed date picker is still present after selection
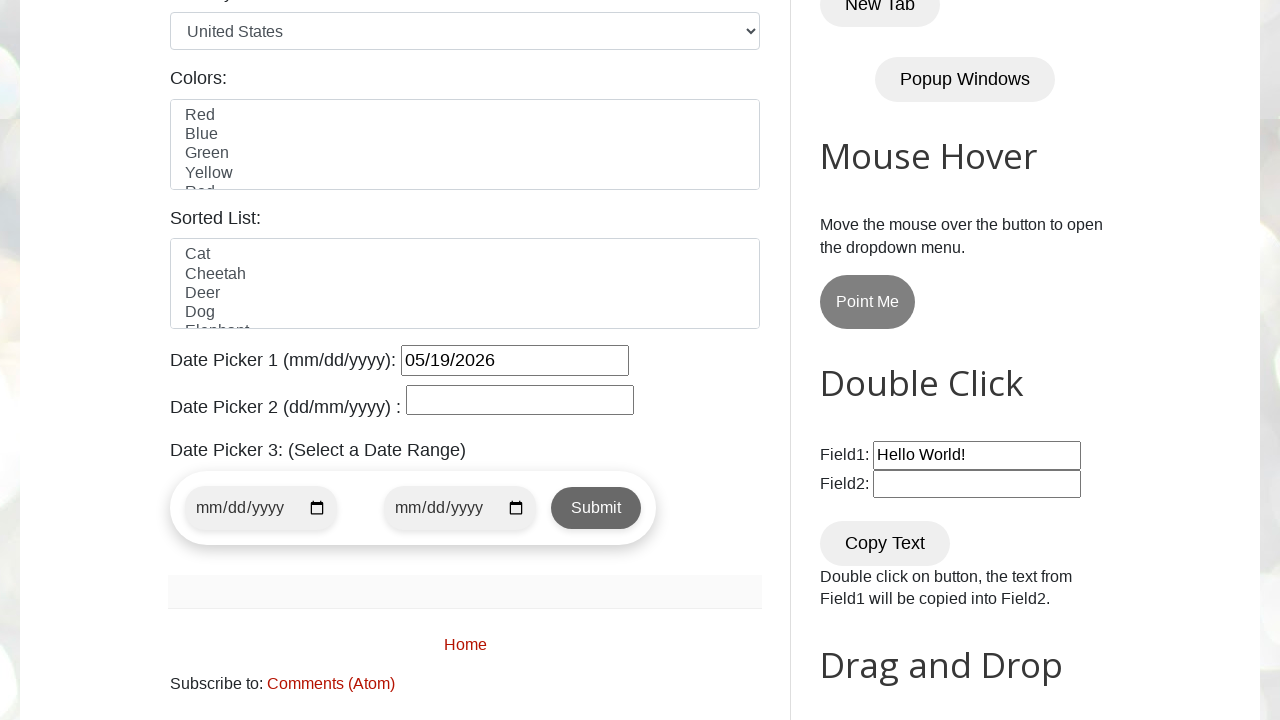

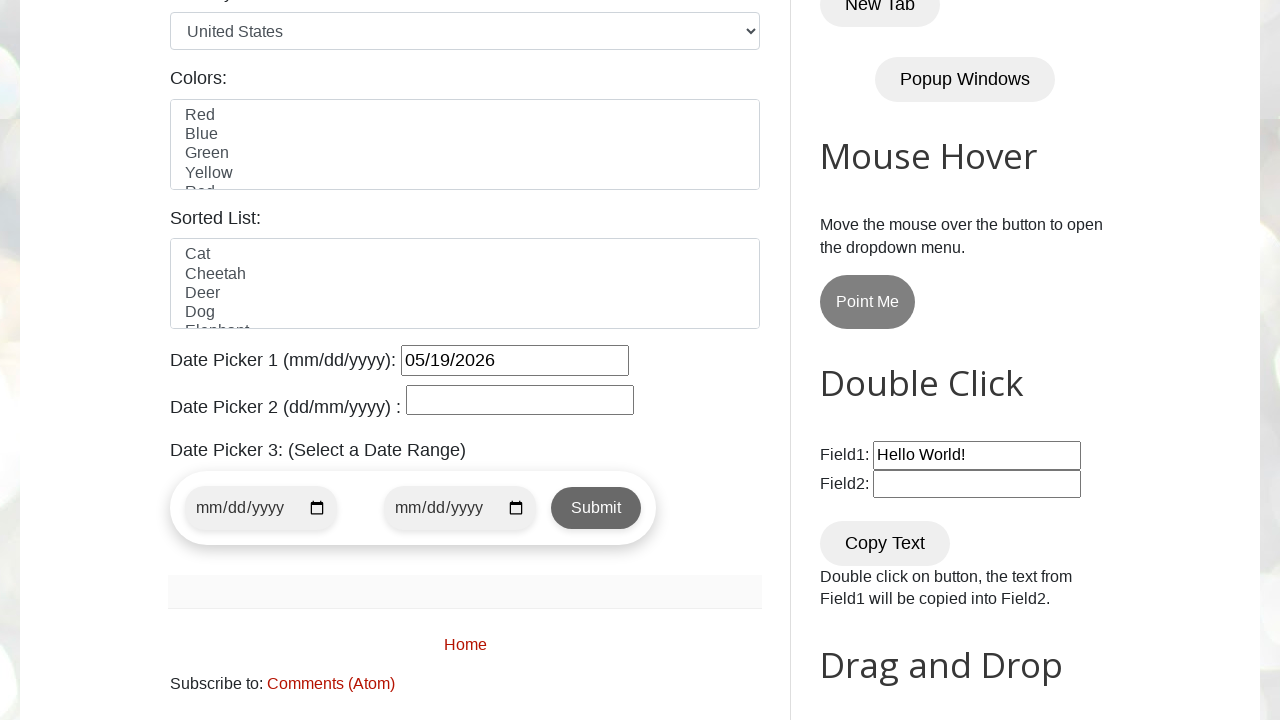